Tests link navigation functionality by counting links in different page sections and opening footer column links in new tabs to verify they load correctly

Starting URL: https://qaclickacademy.com/practice.php/

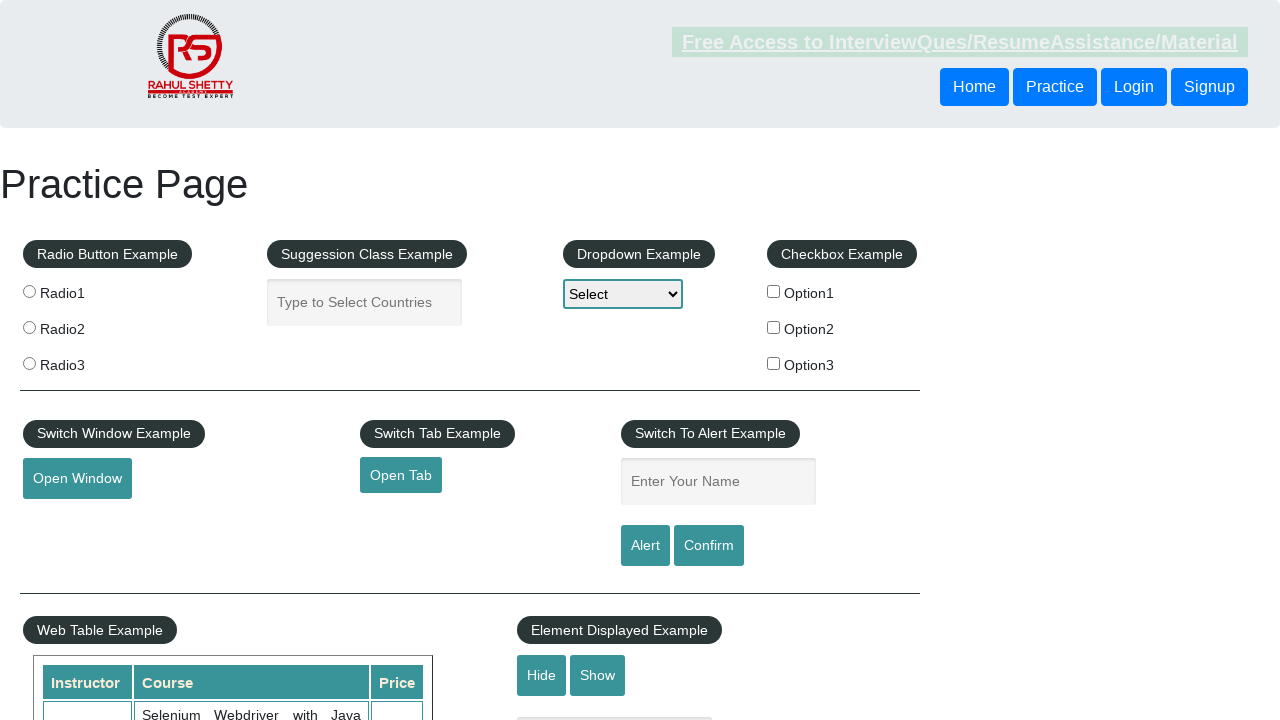

Counted total links on page: 27
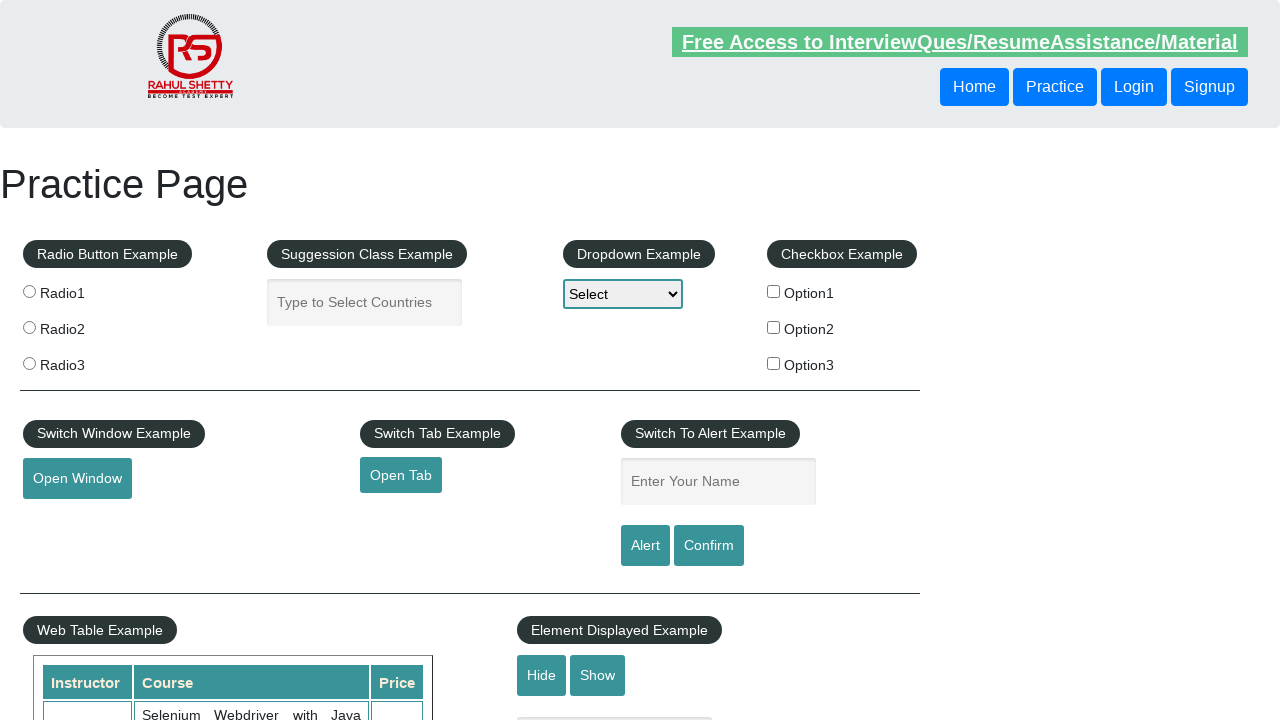

Located footer section (#gf-BIG)
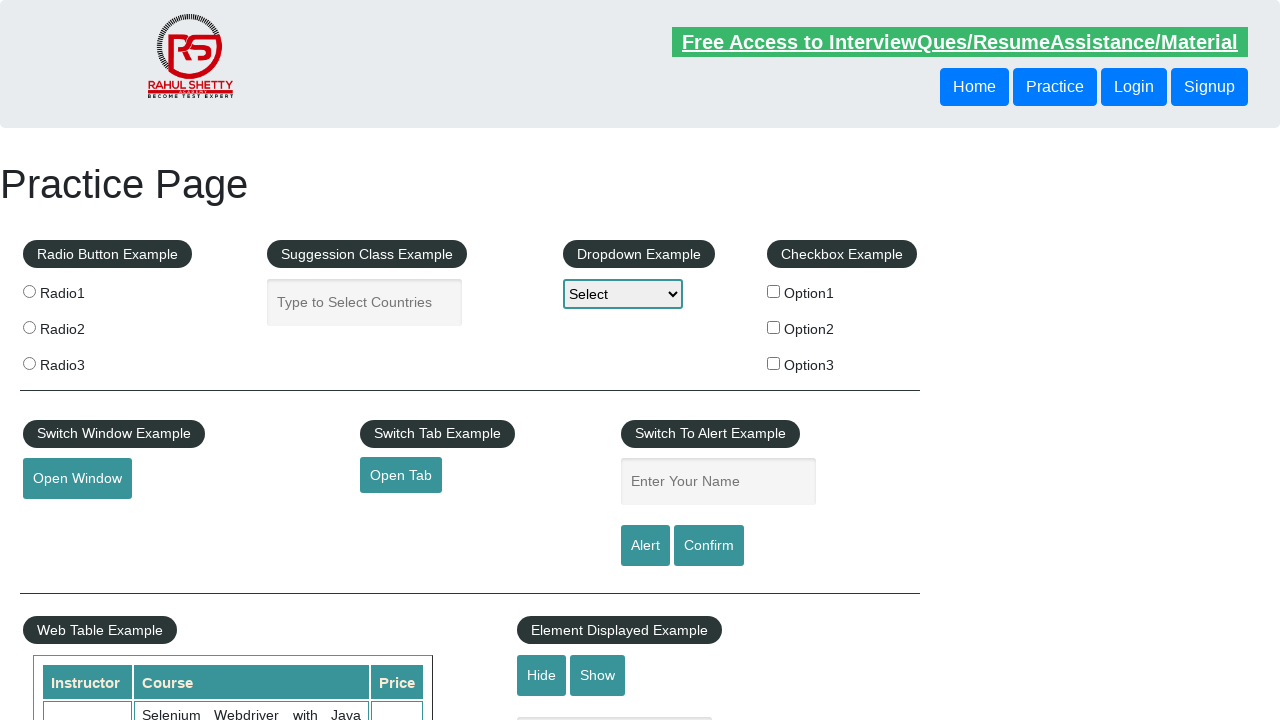

Counted links in footer section: 20
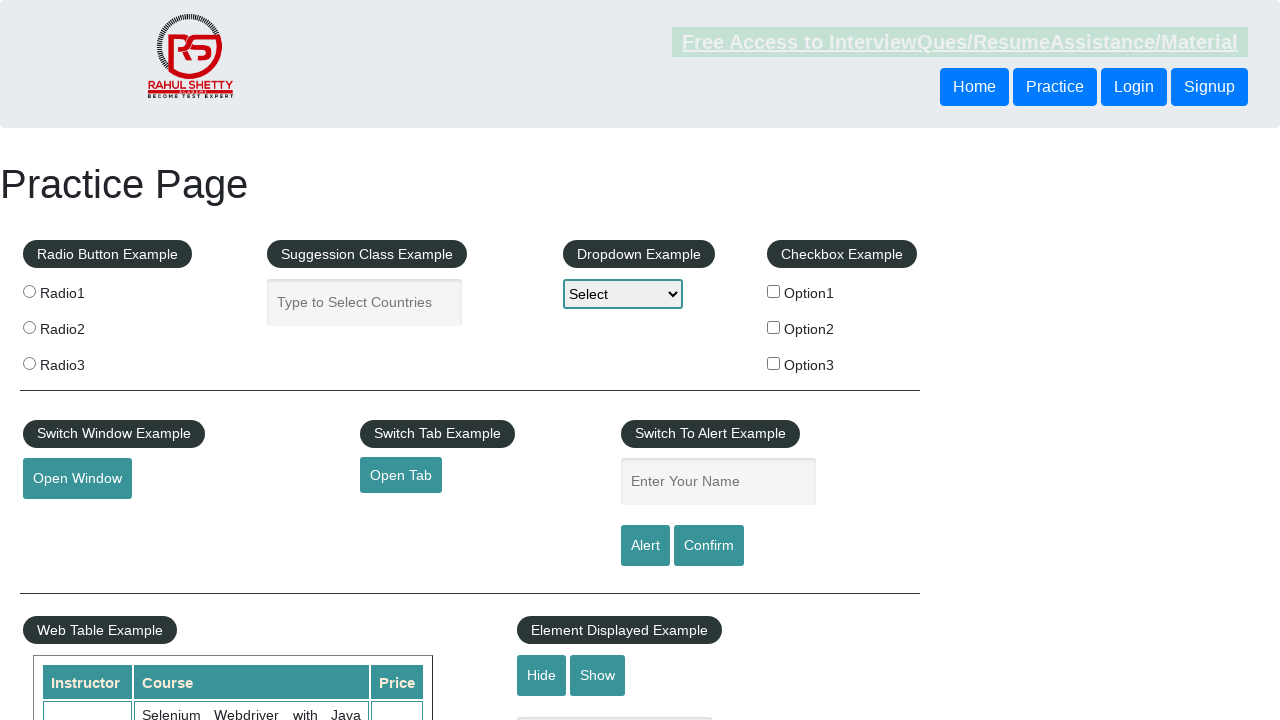

Located first column (Discount Coupons) in footer
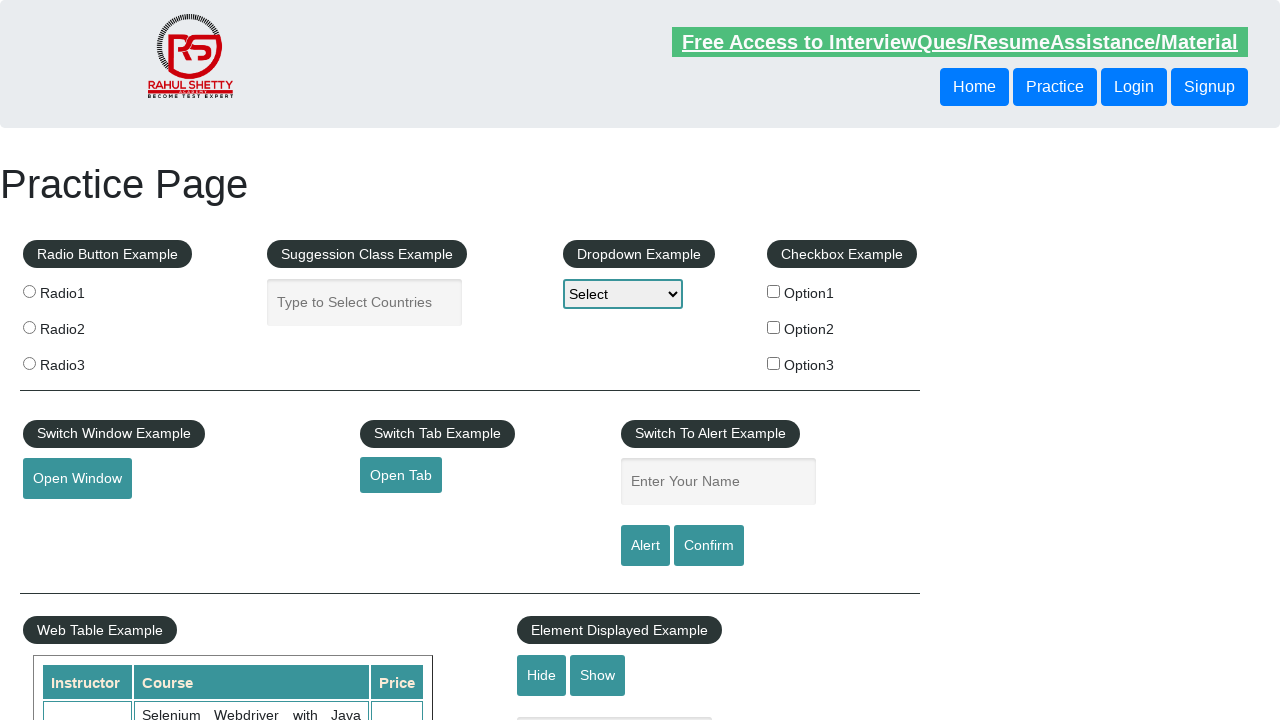

Counted links in first column: 5
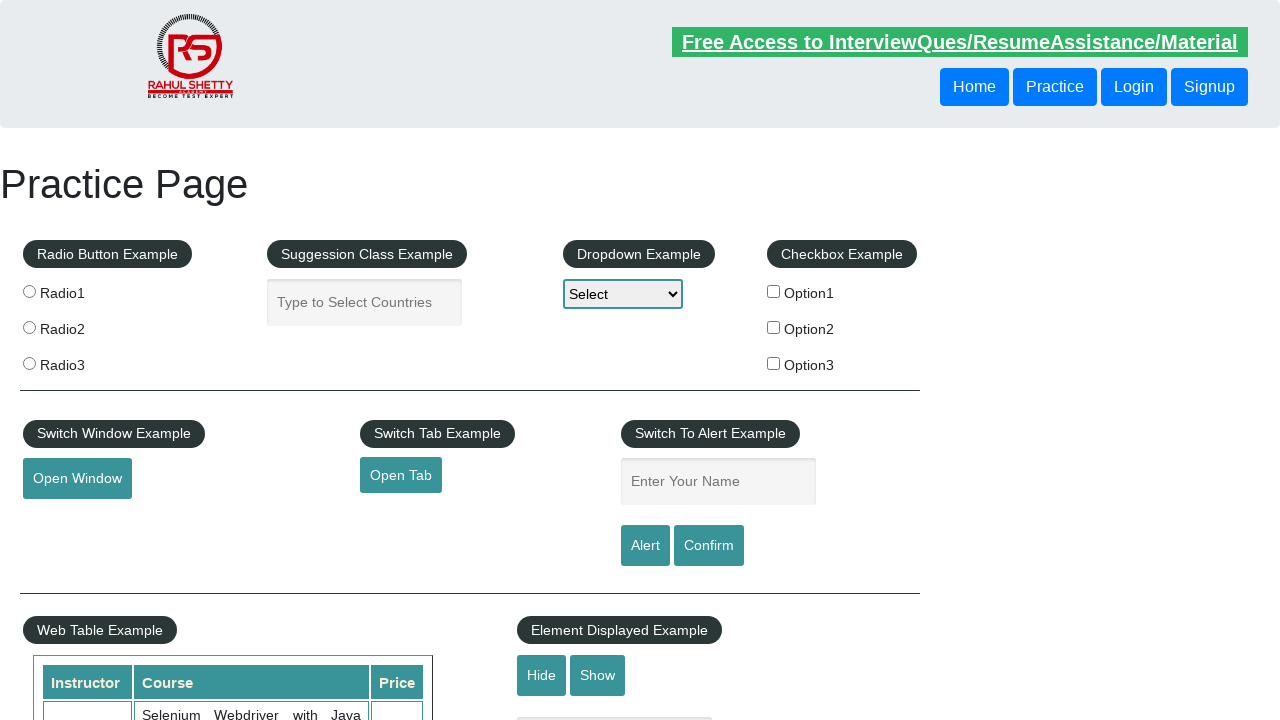

Located second column (Latest News) in footer
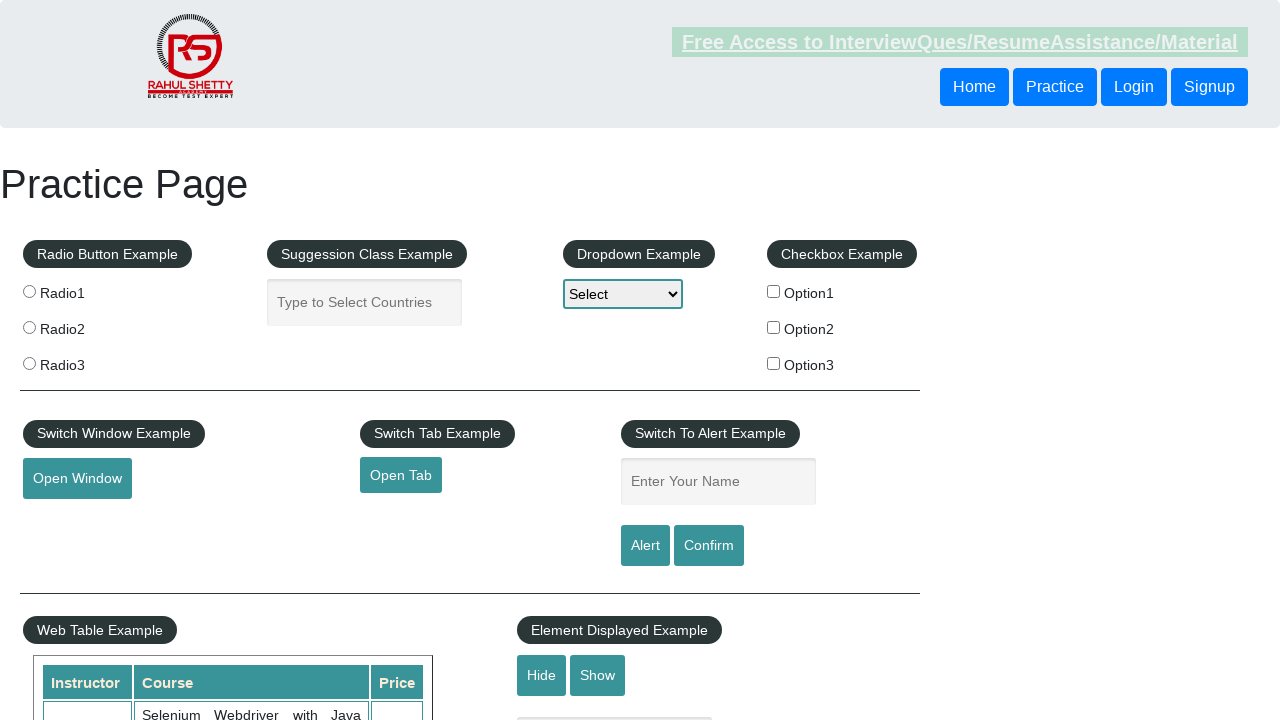

Counted links in second column: 5
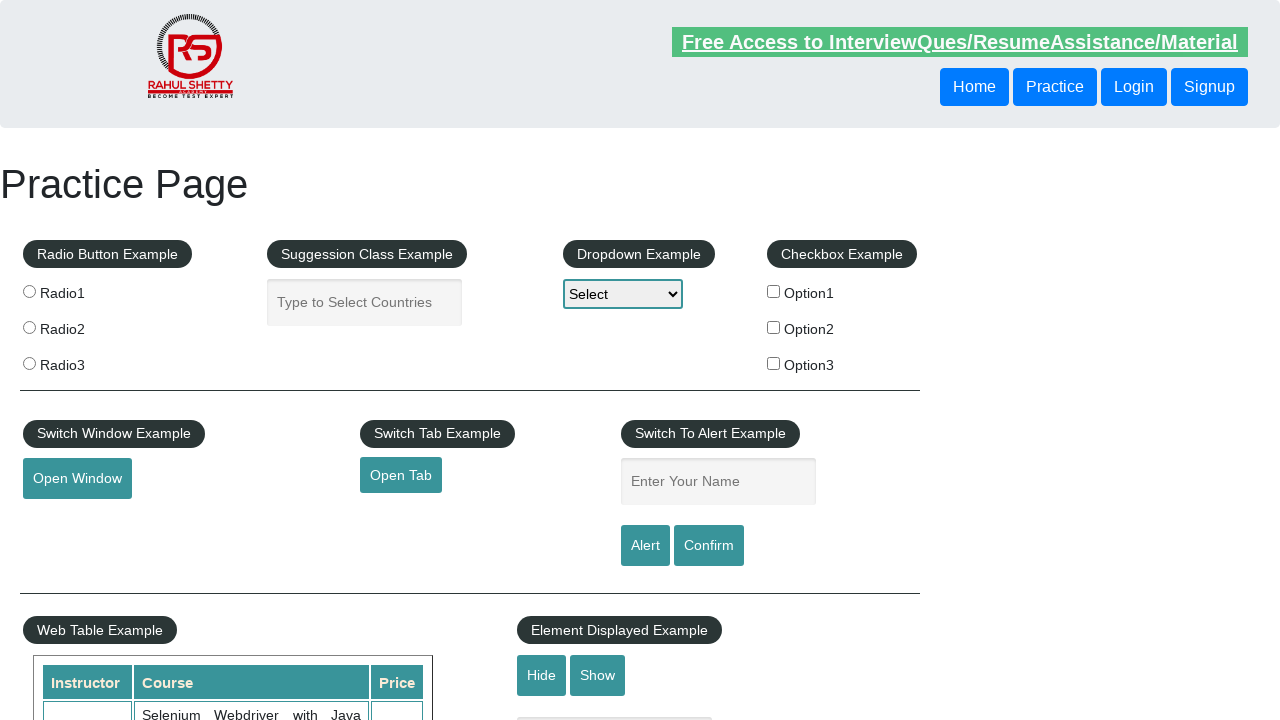

Opened link 1 from first column in new tab using Ctrl+Click at (68, 520) on #gf-BIG >> xpath=//table/tbody/tr/td[1]/ul >> a >> nth=1
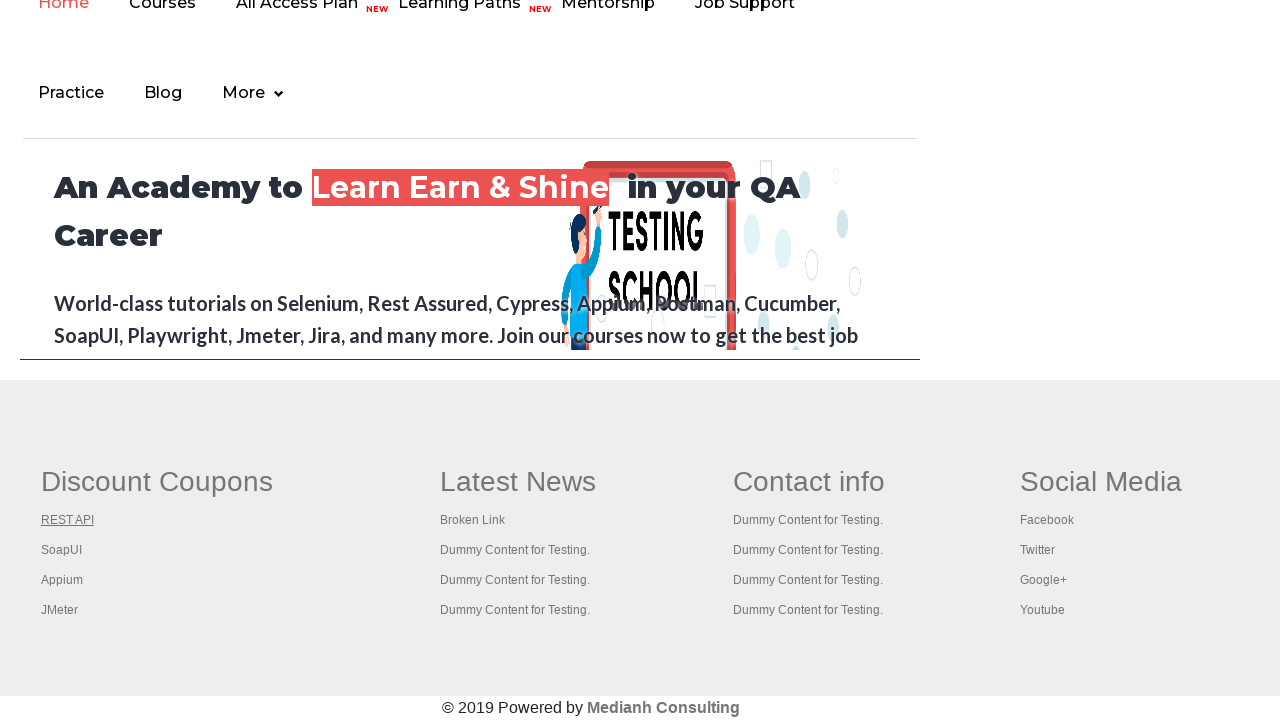

New tab loaded with title: REST API Tutorial
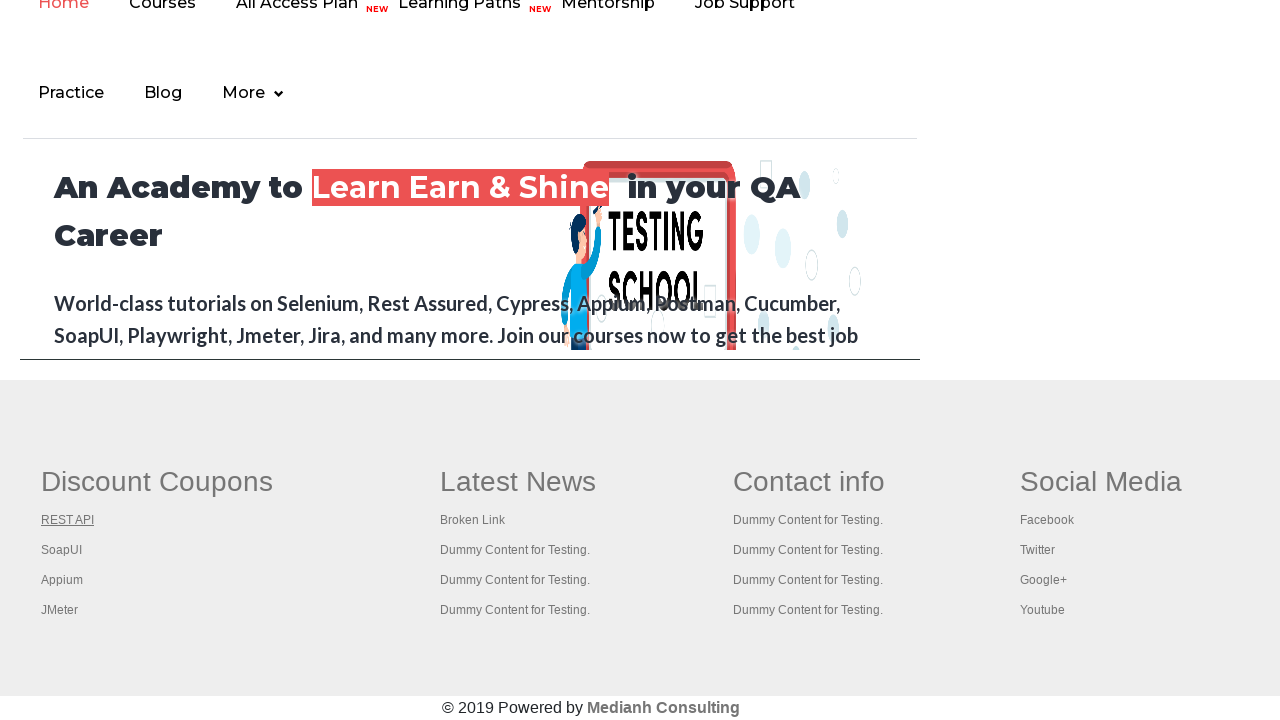

Opened link 2 from first column in new tab using Ctrl+Click at (62, 550) on #gf-BIG >> xpath=//table/tbody/tr/td[1]/ul >> a >> nth=2
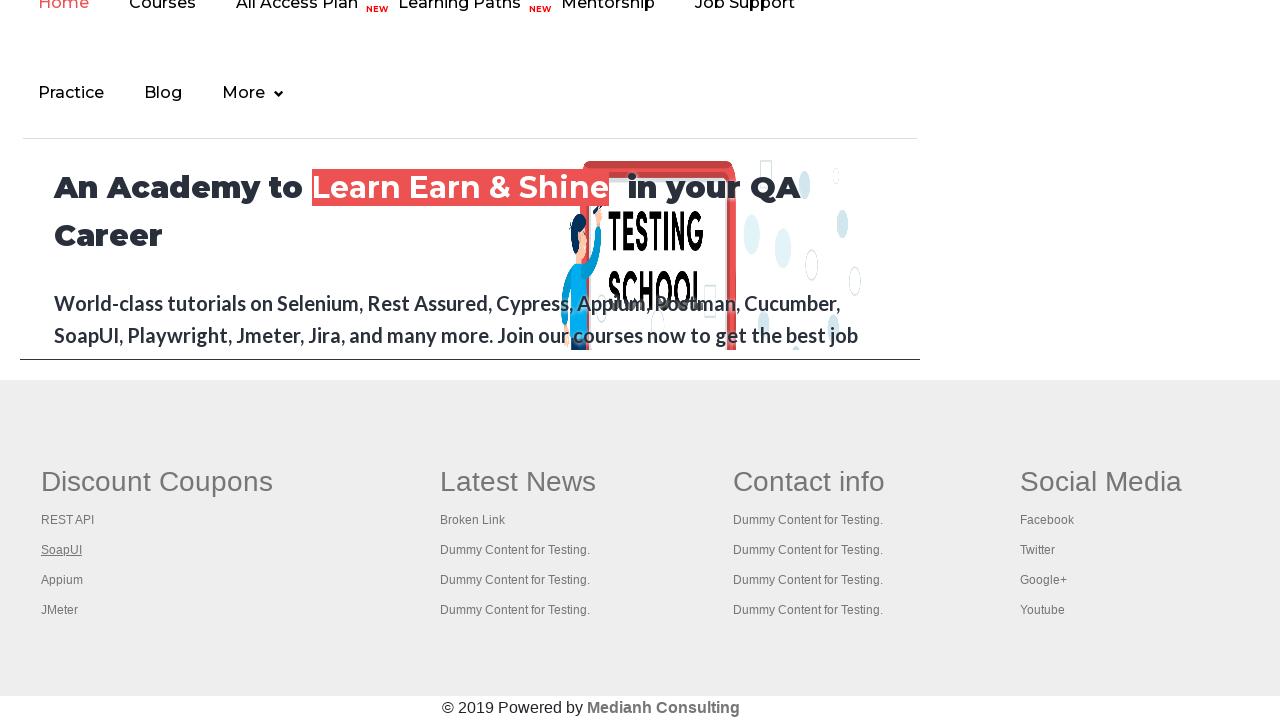

New tab loaded with title: The World’s Most Popular API Testing Tool | SoapUI
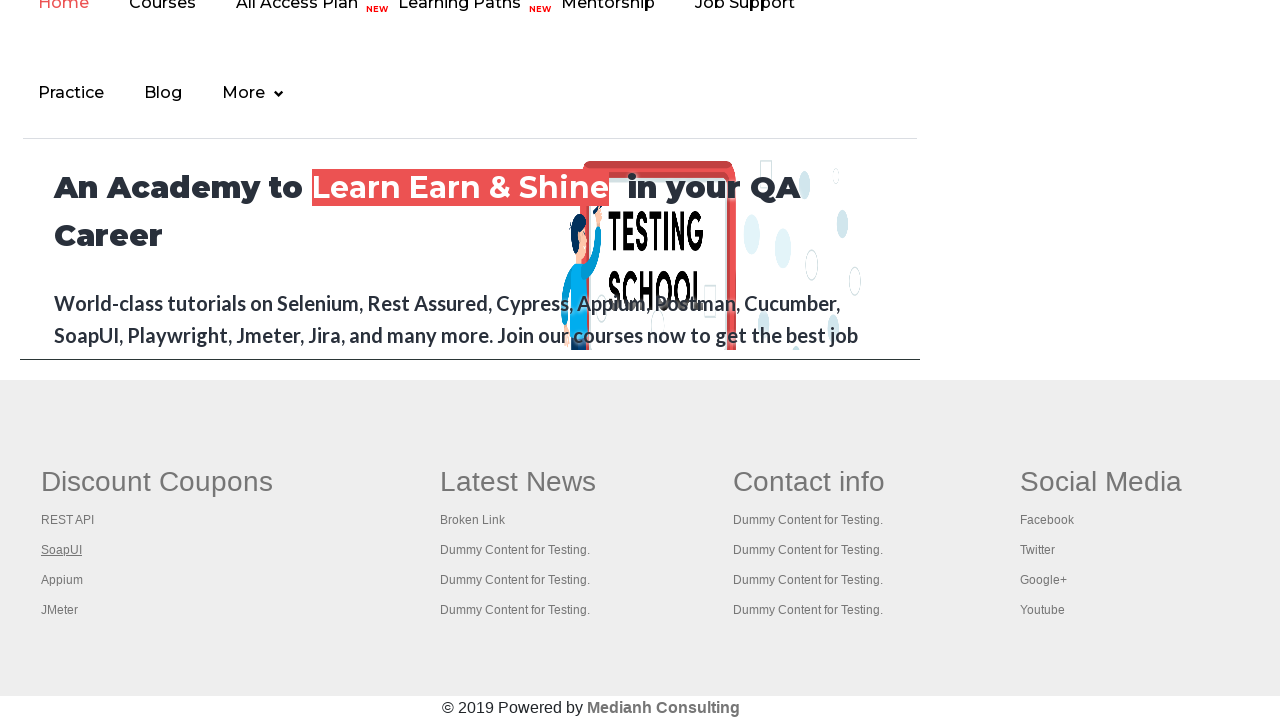

Opened link 3 from first column in new tab using Ctrl+Click at (62, 580) on #gf-BIG >> xpath=//table/tbody/tr/td[1]/ul >> a >> nth=3
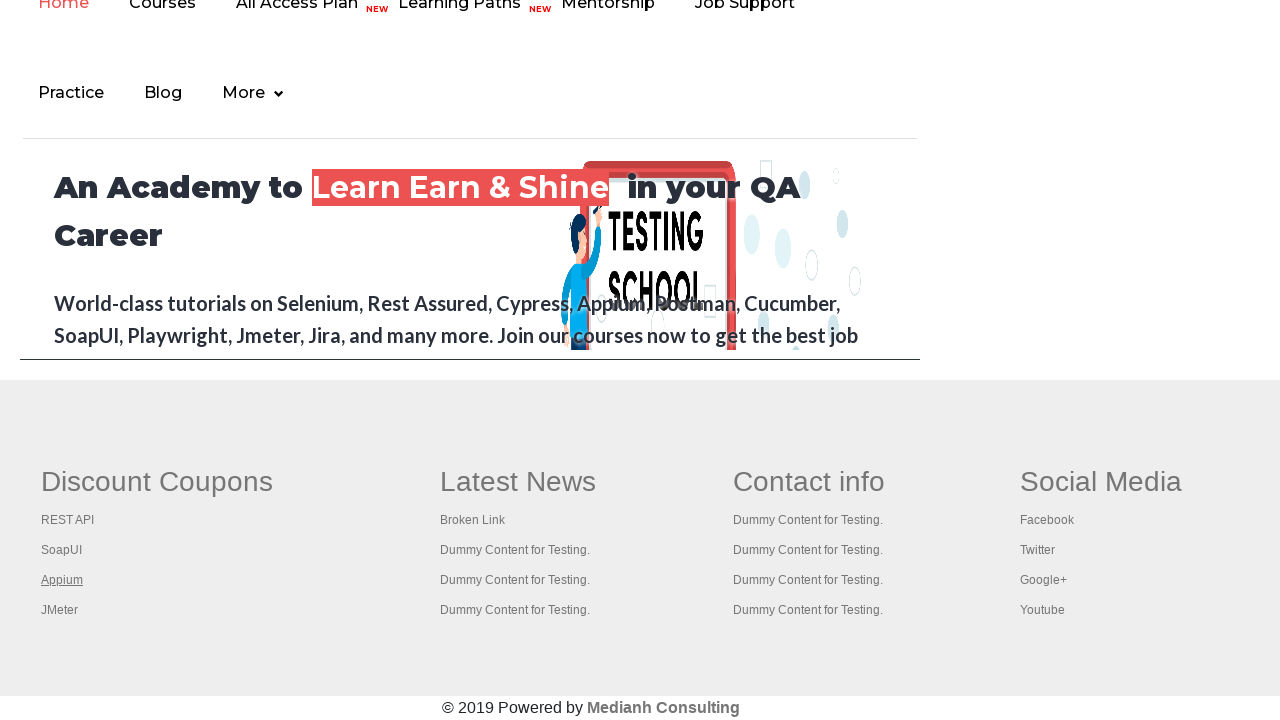

New tab loaded with title: Appium tutorial for Mobile Apps testing | RahulShetty Academy | Rahul
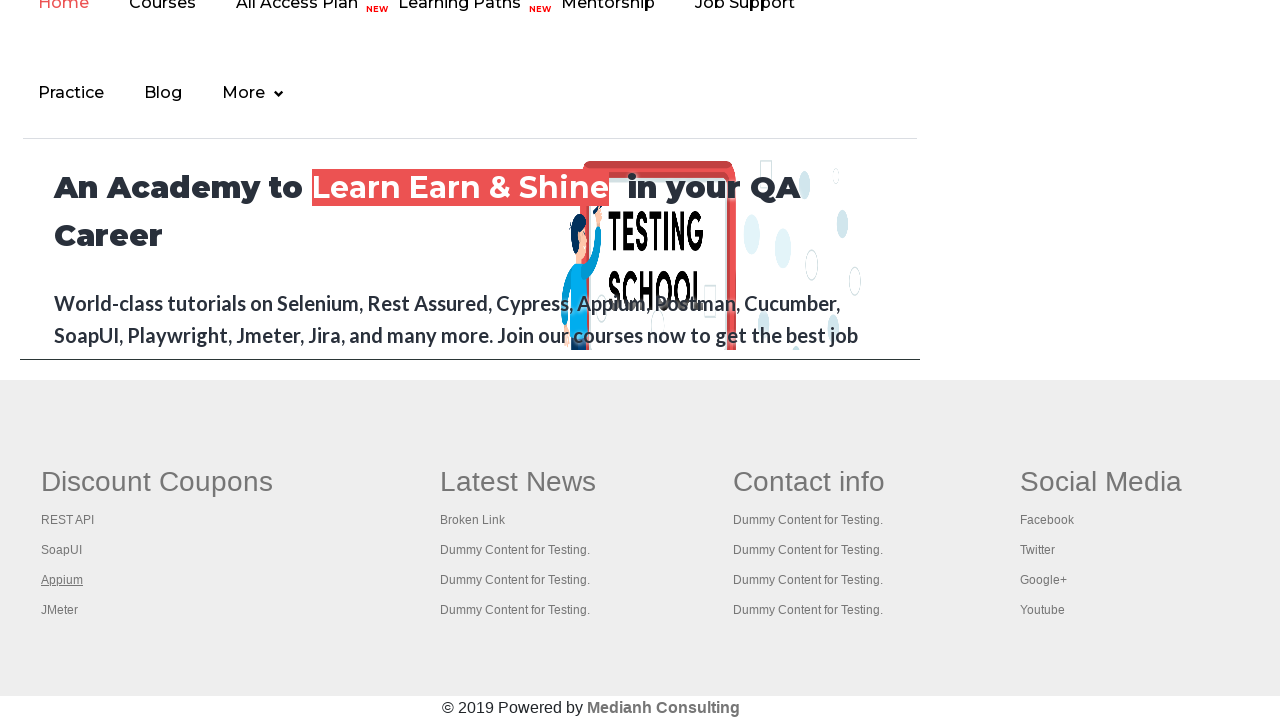

Opened link 4 from first column in new tab using Ctrl+Click at (60, 610) on #gf-BIG >> xpath=//table/tbody/tr/td[1]/ul >> a >> nth=4
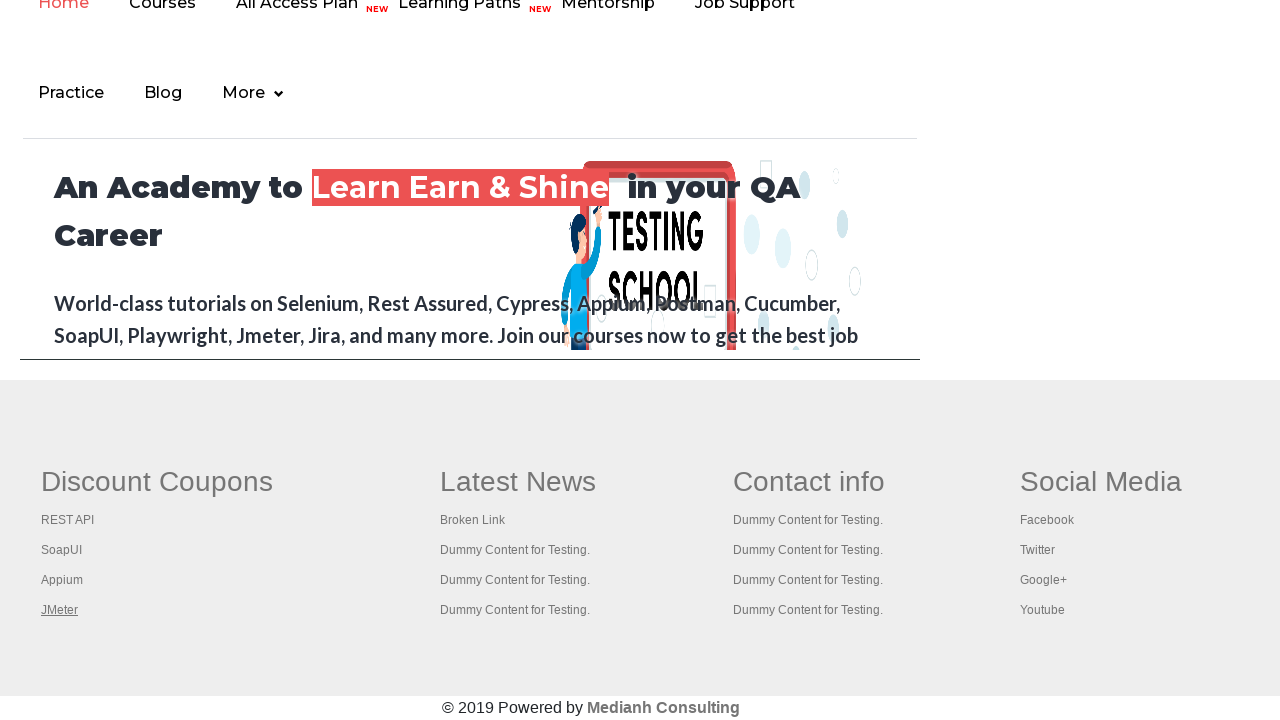

New tab loaded with title: Apache JMeter - Apache JMeter™
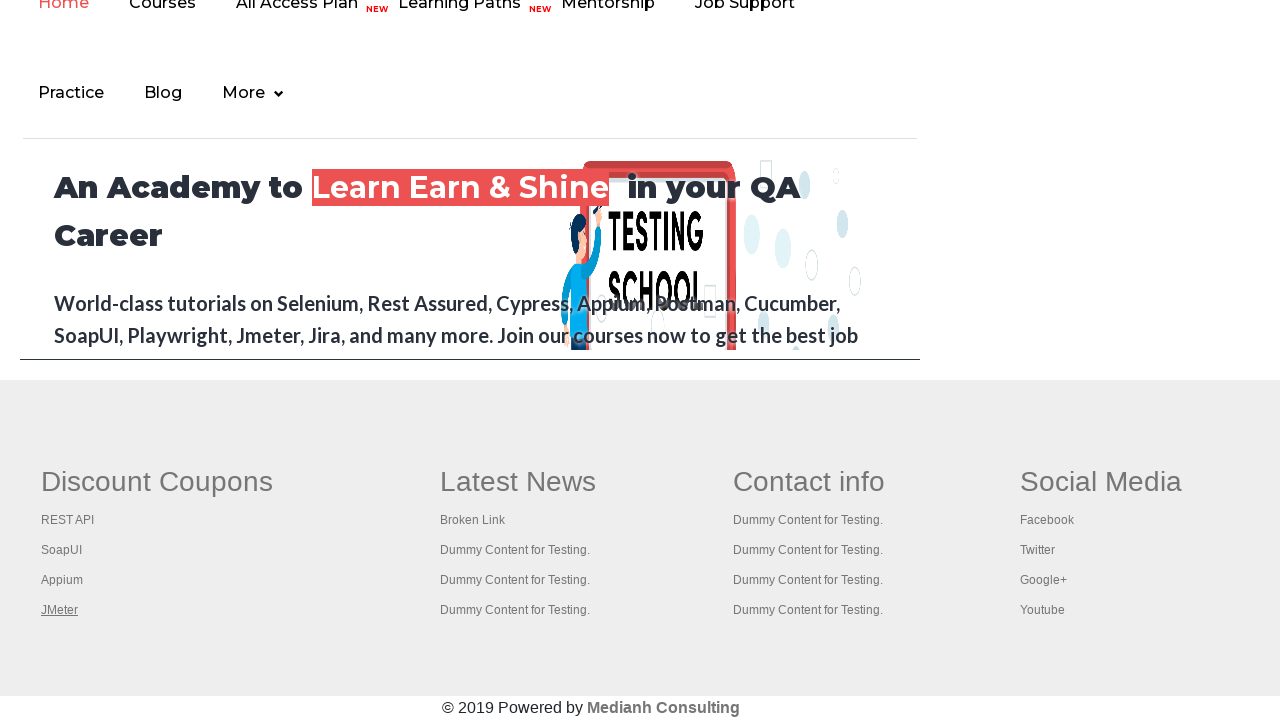

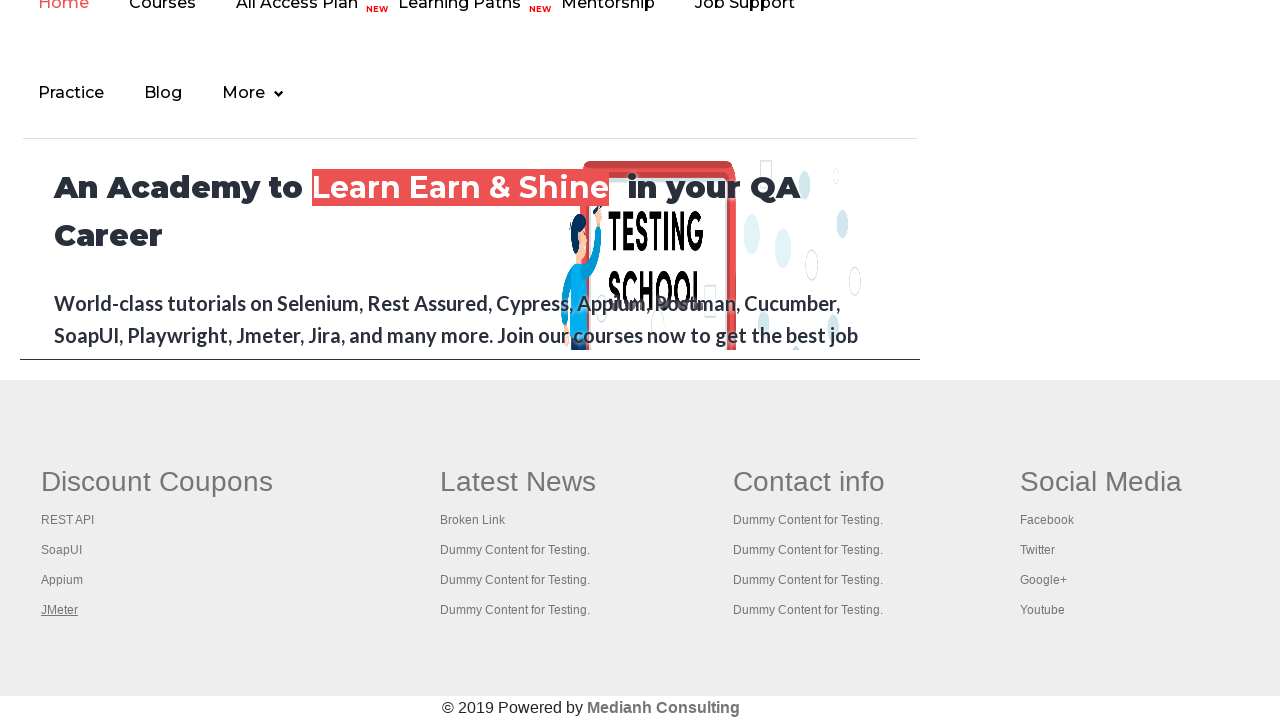